Tests fill action by entering text into an input field and verifying the value

Starting URL: https://thefreerangetester.github.io/sandbox-automation-testing/

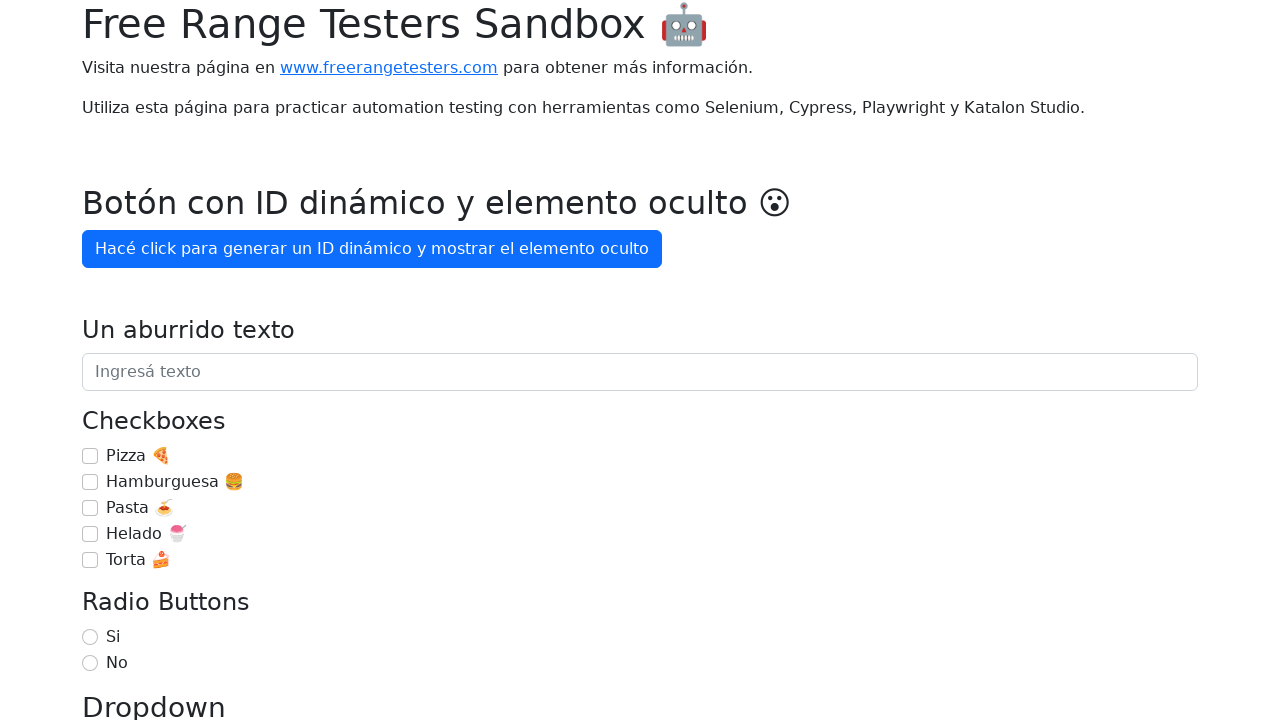

Filled text input with 'Hello World!' on internal:attr=[placeholder="Ingresá texto"i]
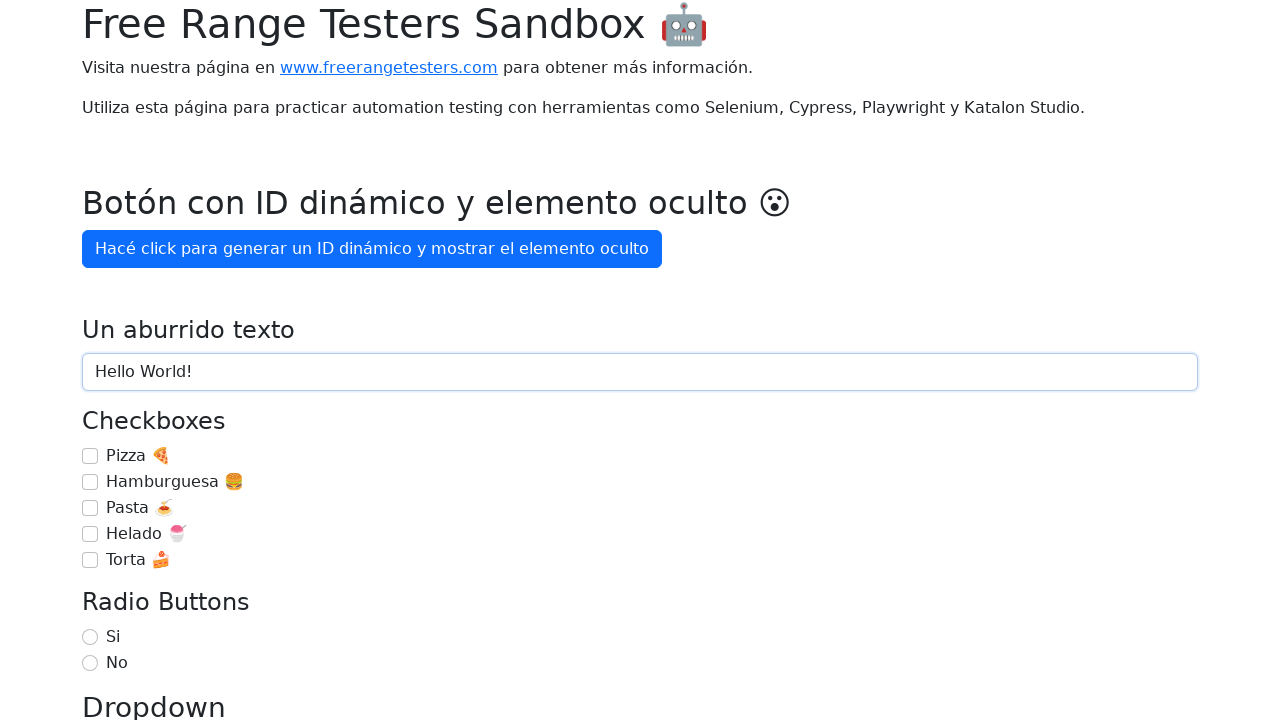

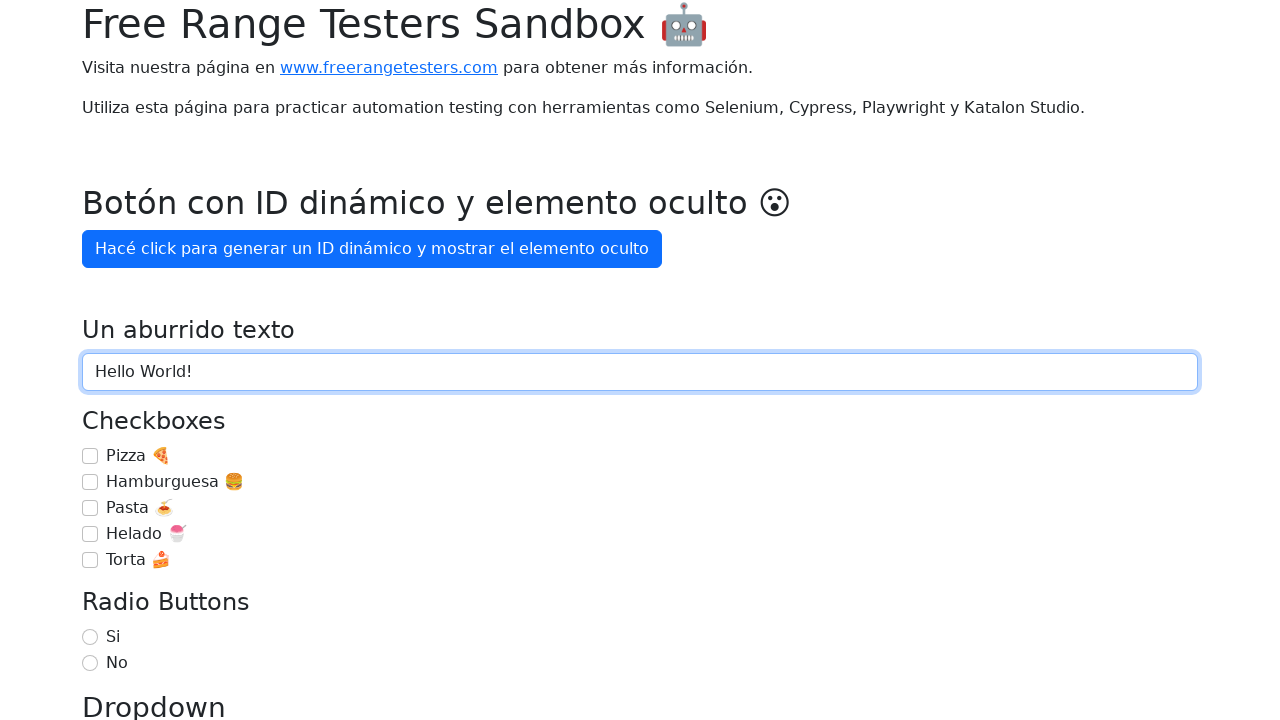